Tests a web form by filling a text field and submitting the form, then verifying the result message

Starting URL: https://www.selenium.dev/selenium/web/web-form.html

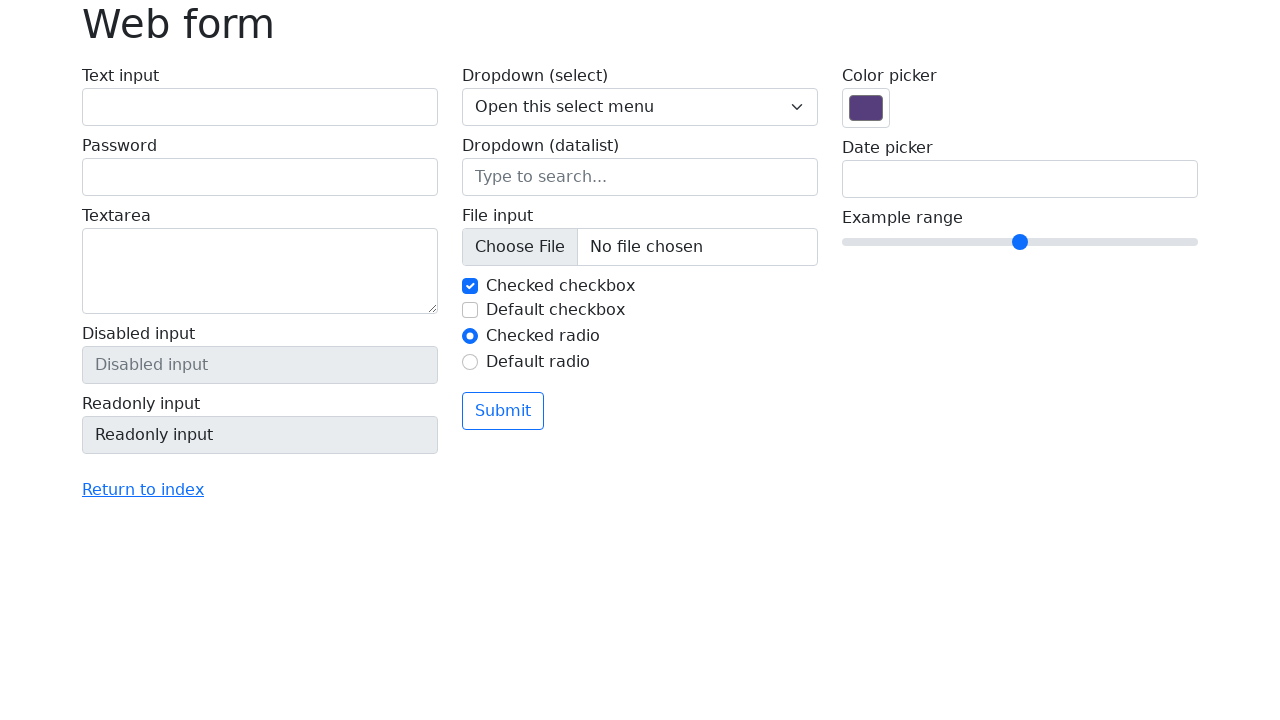

Filled text field with 'Selenium' on input[name='my-text']
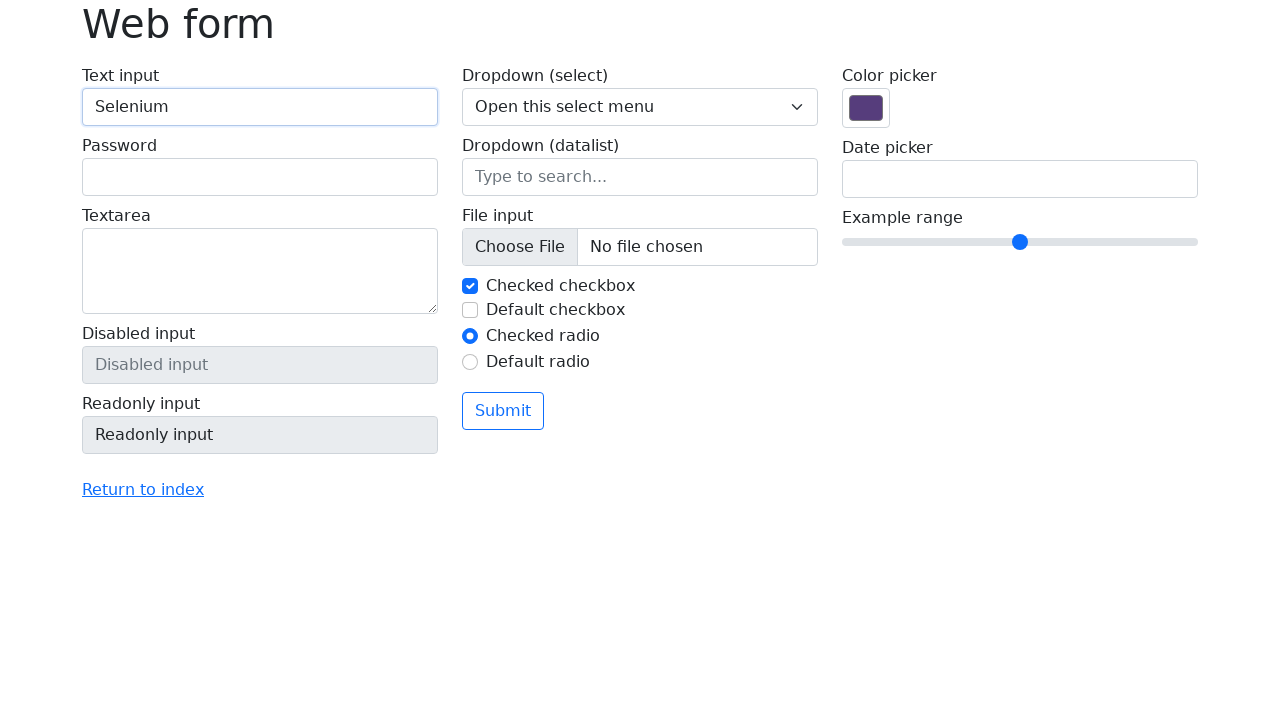

Clicked submit button at (503, 411) on button
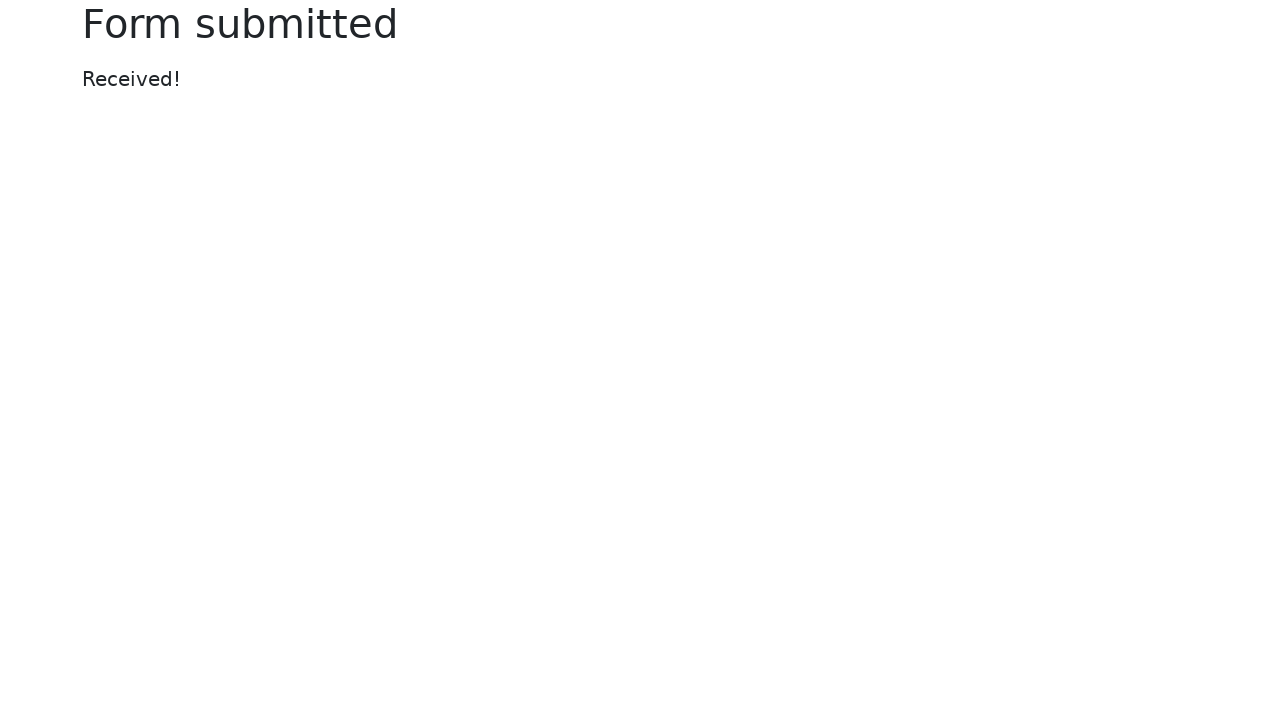

Result message appeared after form submission
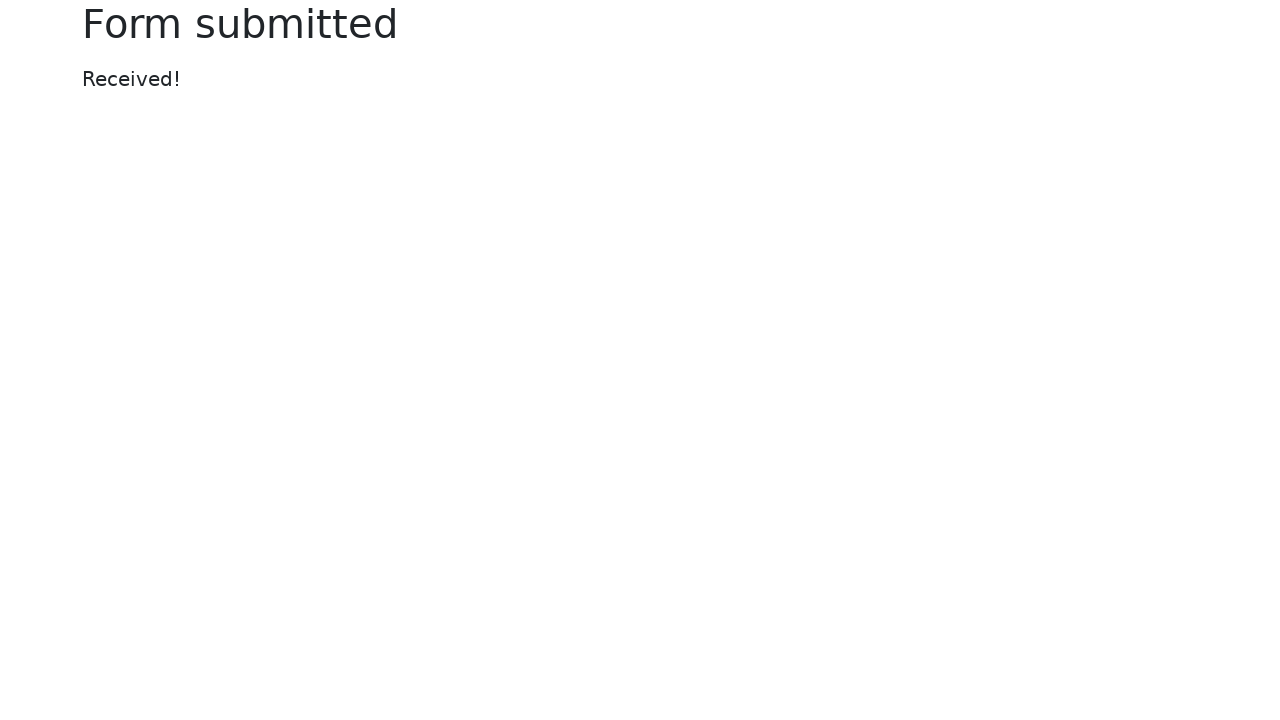

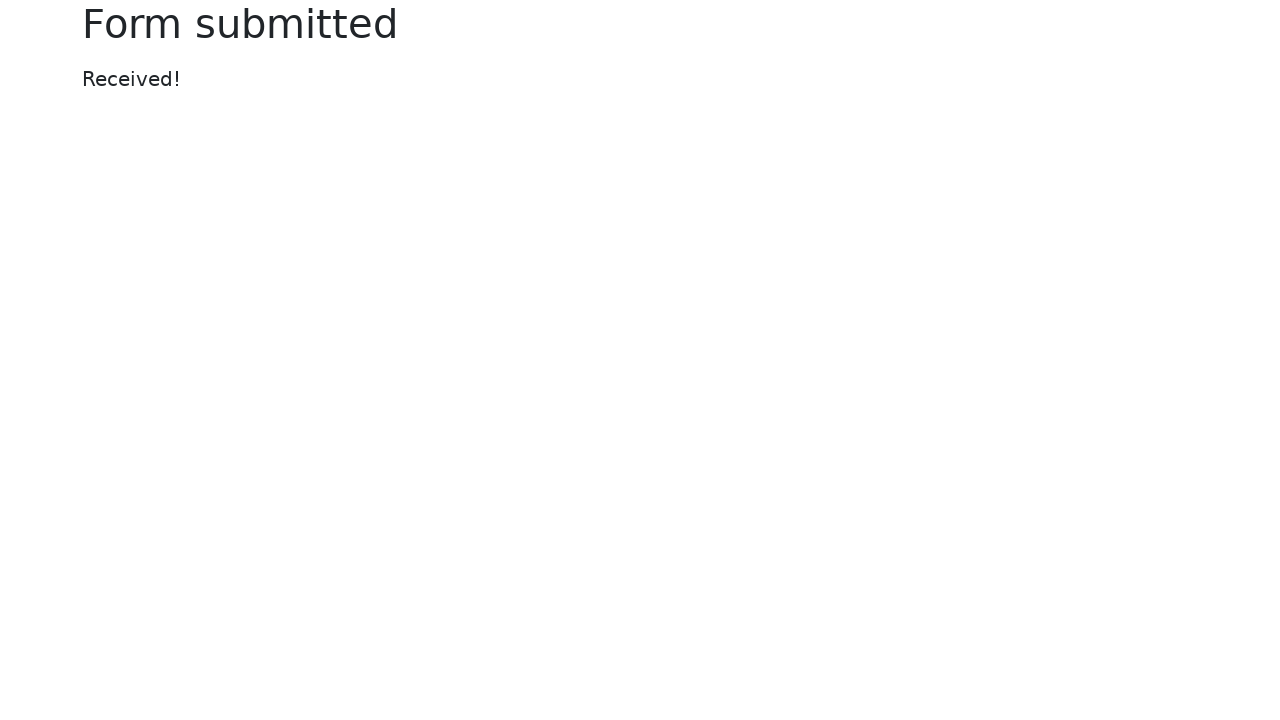